Tests the forgot password link functionality by clicking on it and verifying the reset password page is displayed

Starting URL: https://opensource-demo.orangehrmlive.com/

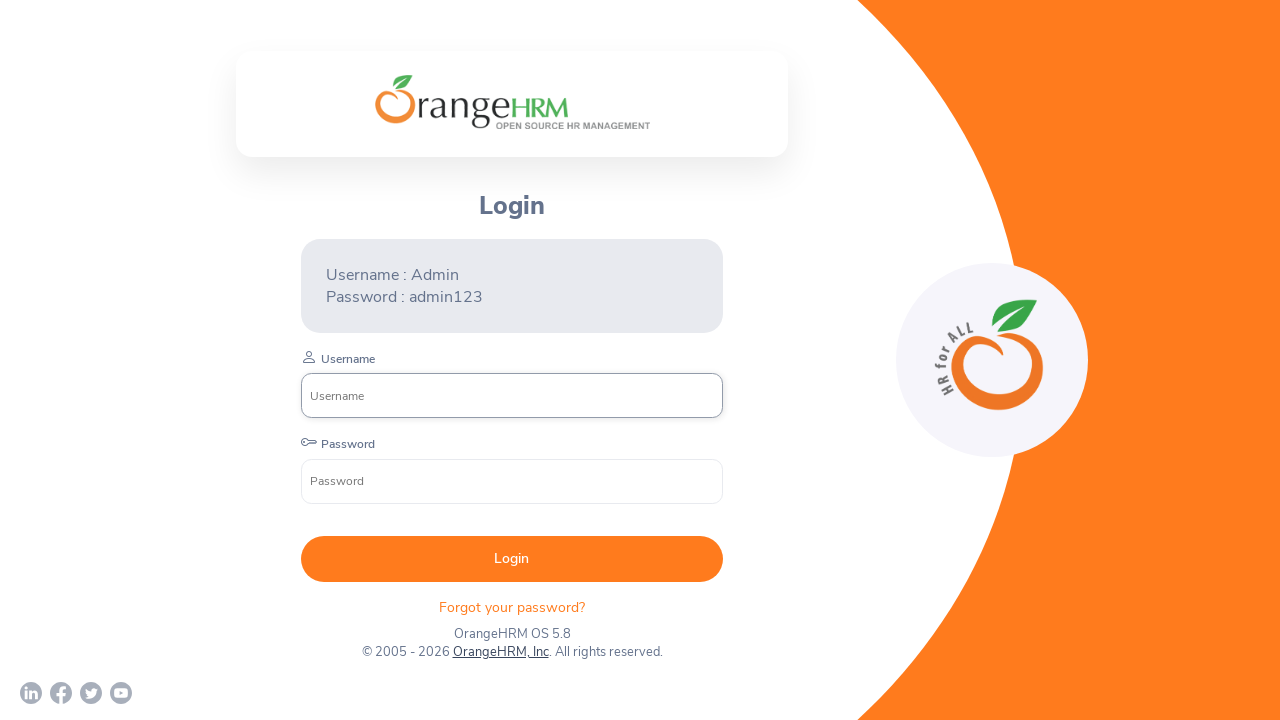

Navigated to Orange HRM login page
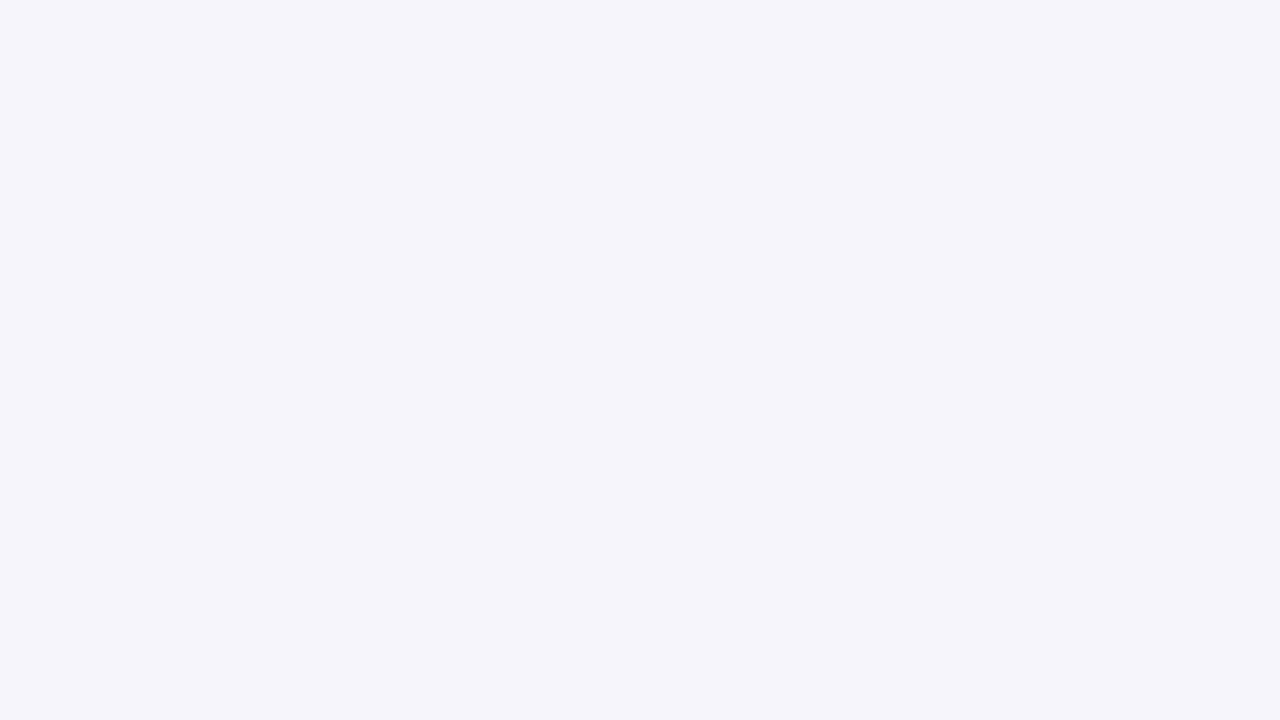

Clicked on 'Forgot your password?' link at (512, 586) on xpath=//p[text()='Forgot your password? ']
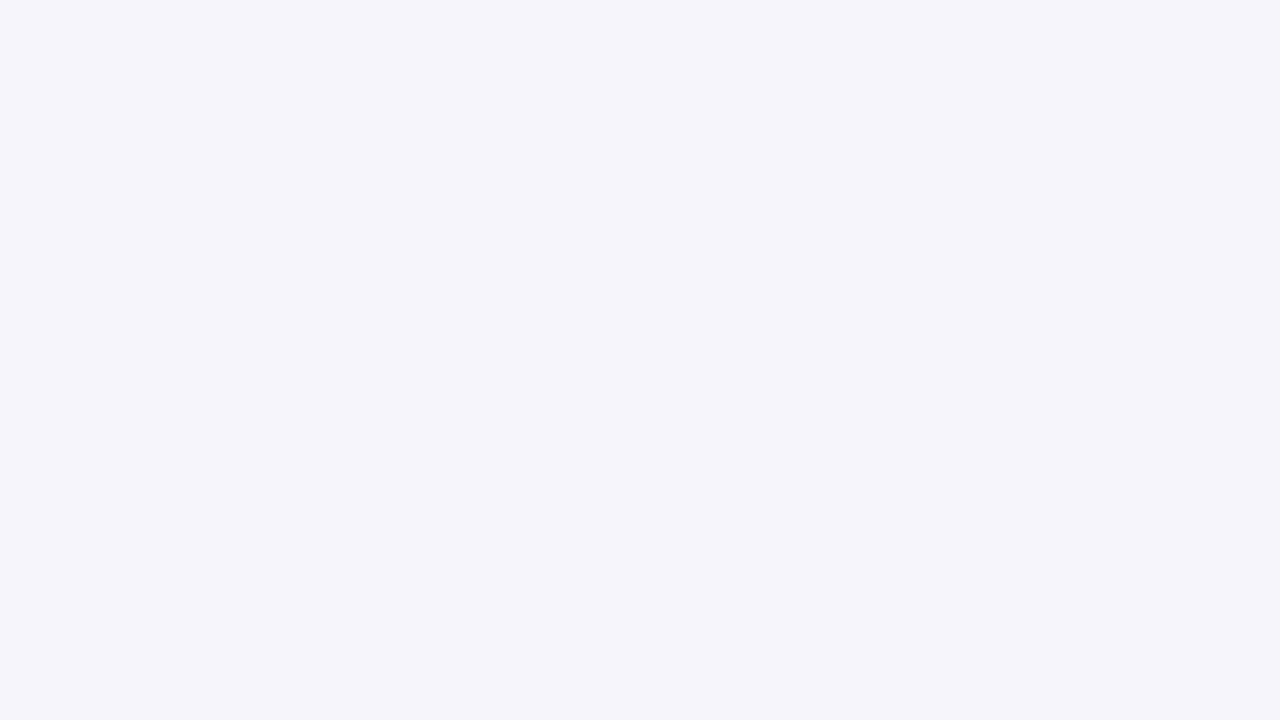

Reset Password page loaded successfully
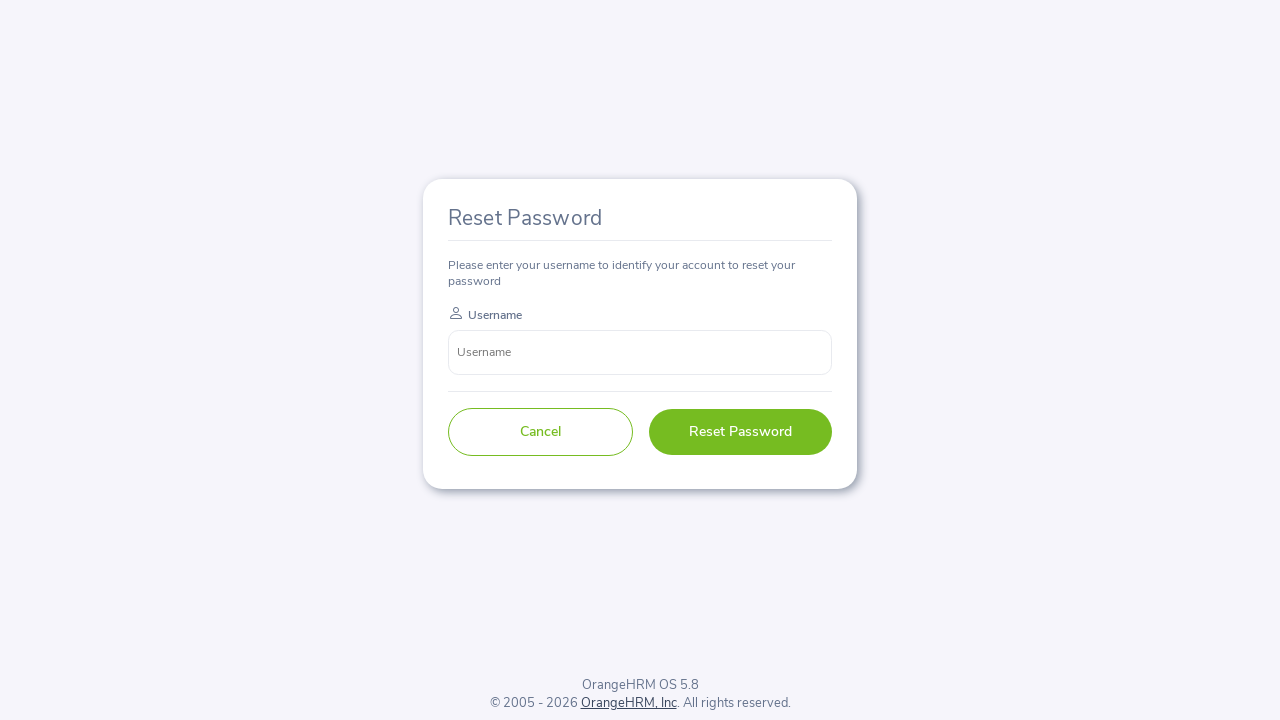

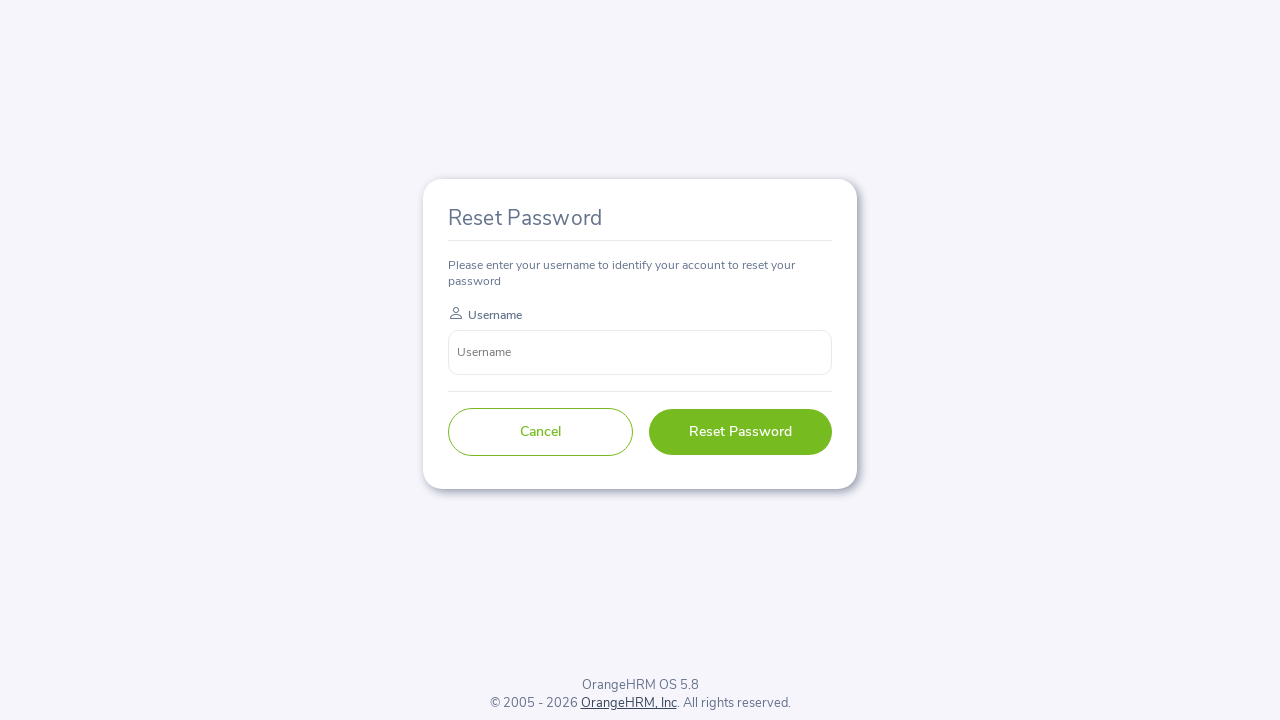